Tests the delete functionality of a FancyTree component by expanding a tree node, right-clicking on an item to open context menu, selecting delete, and verifying the item was removed.

Starting URL: http://kennethhutw.github.io/demo/Selenium/fancytree.html

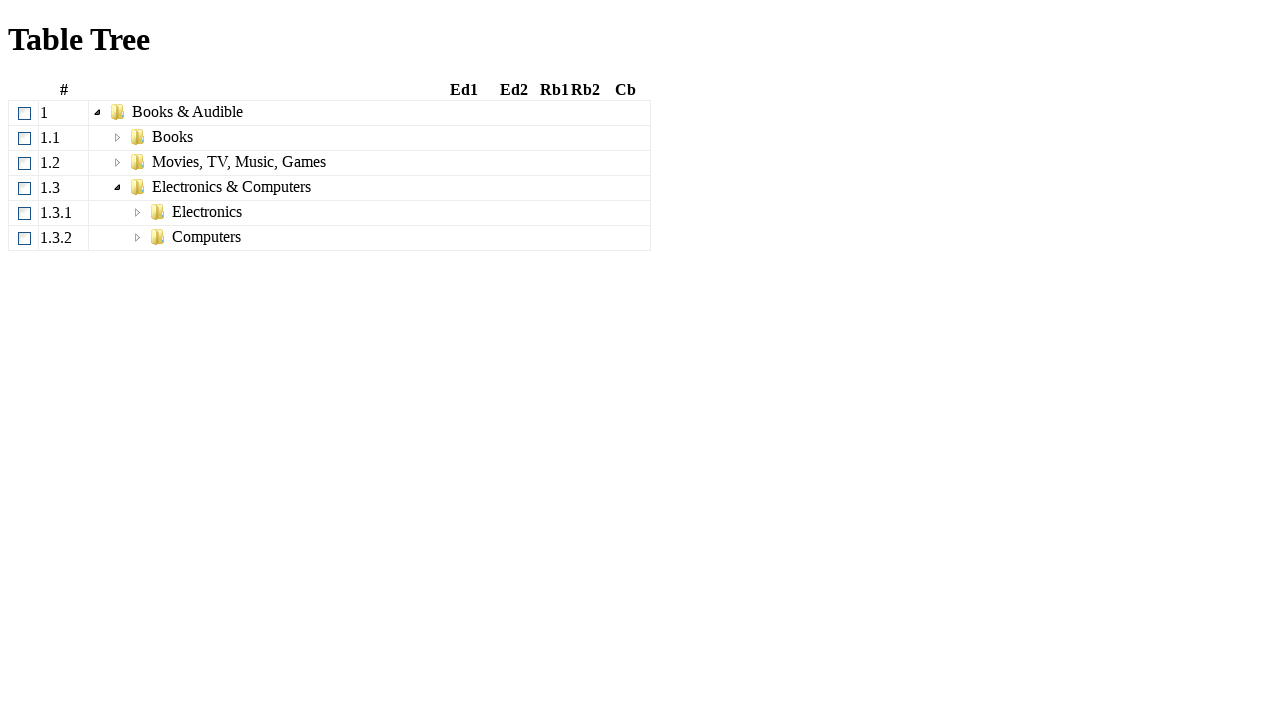

Navigated to FancyTree demo page
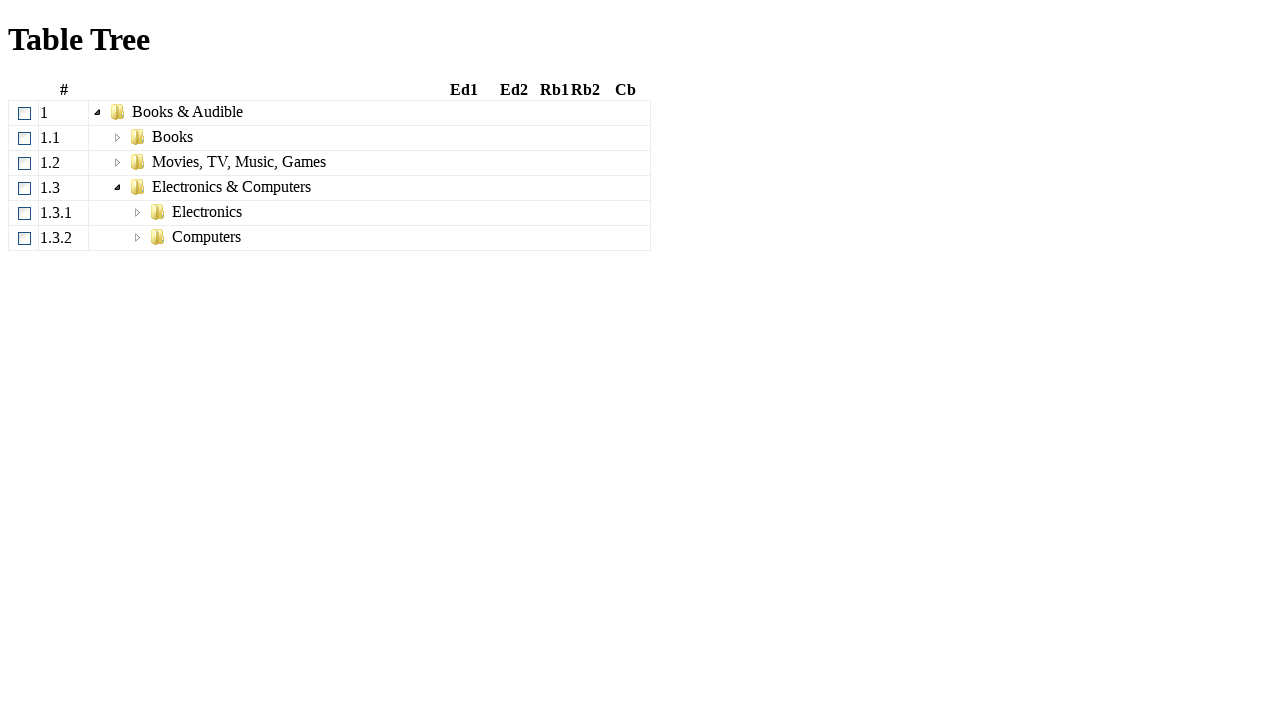

Clicked to expand tree node at (118, 162) on xpath=//*[@id="tree"]/tbody/tr[3]/td[3]/span/span[1]
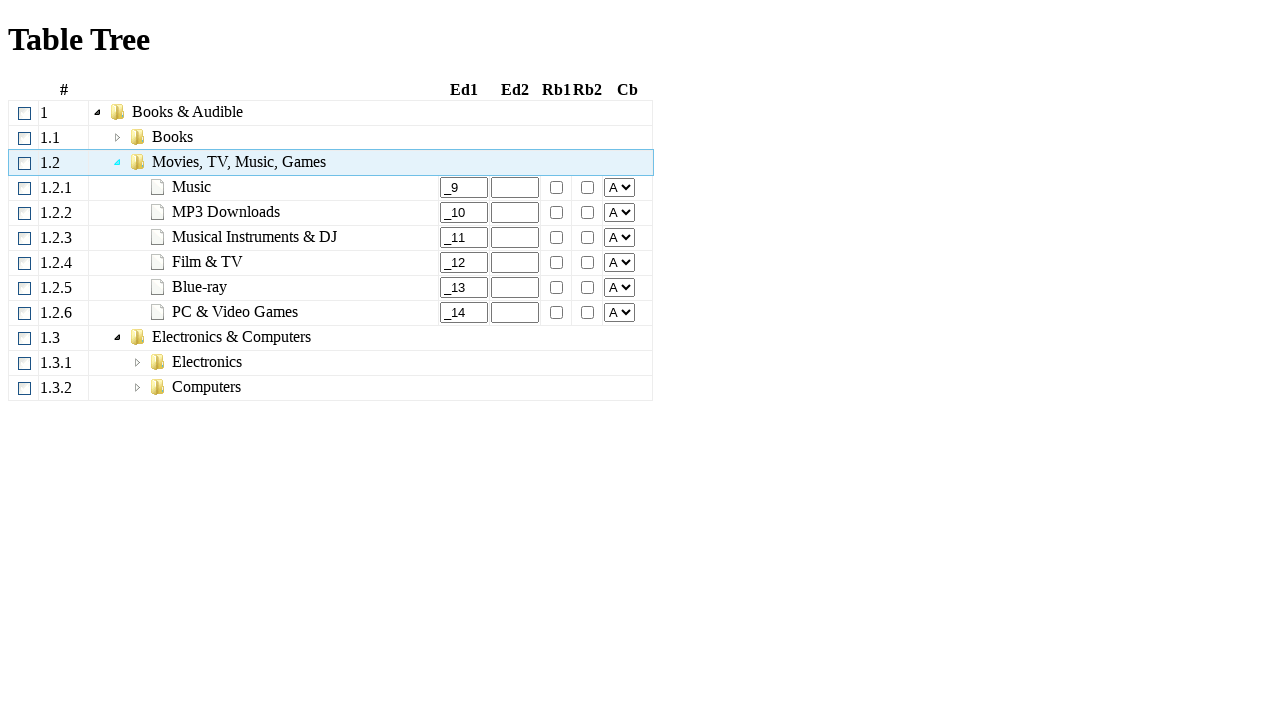

Located the item to be deleted
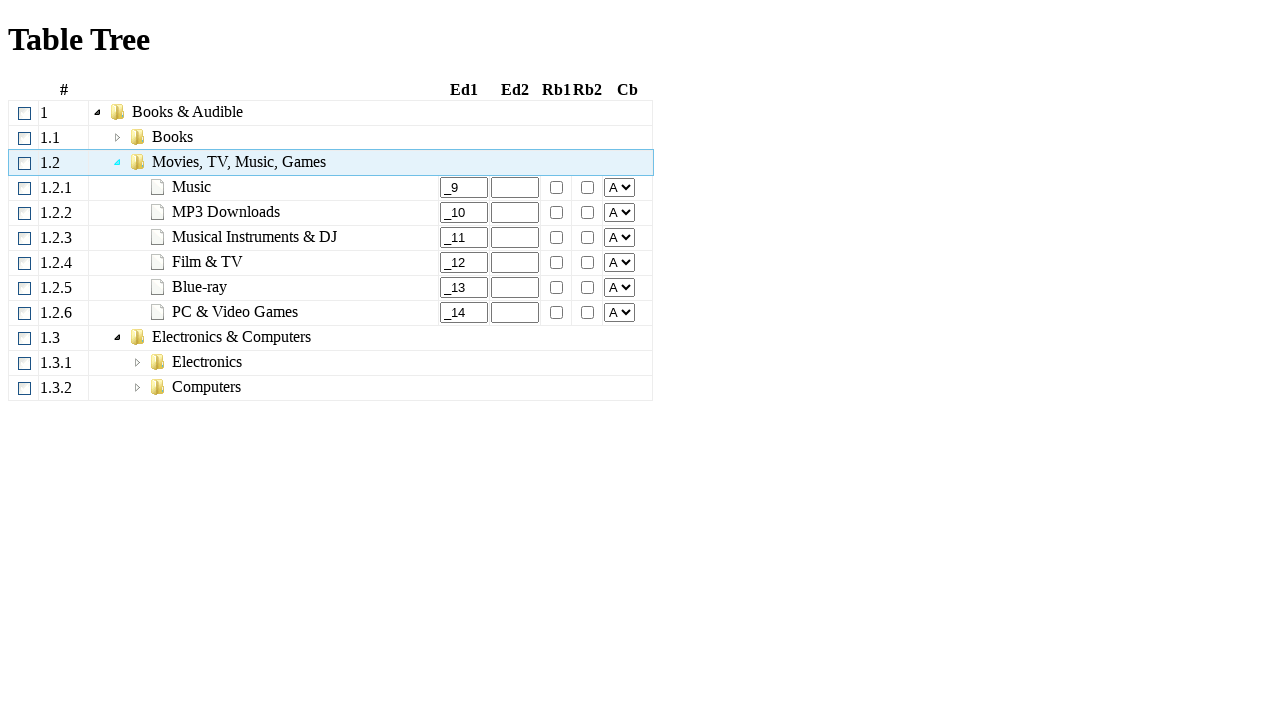

Stored deleted item text: 'MP3 Downloads'
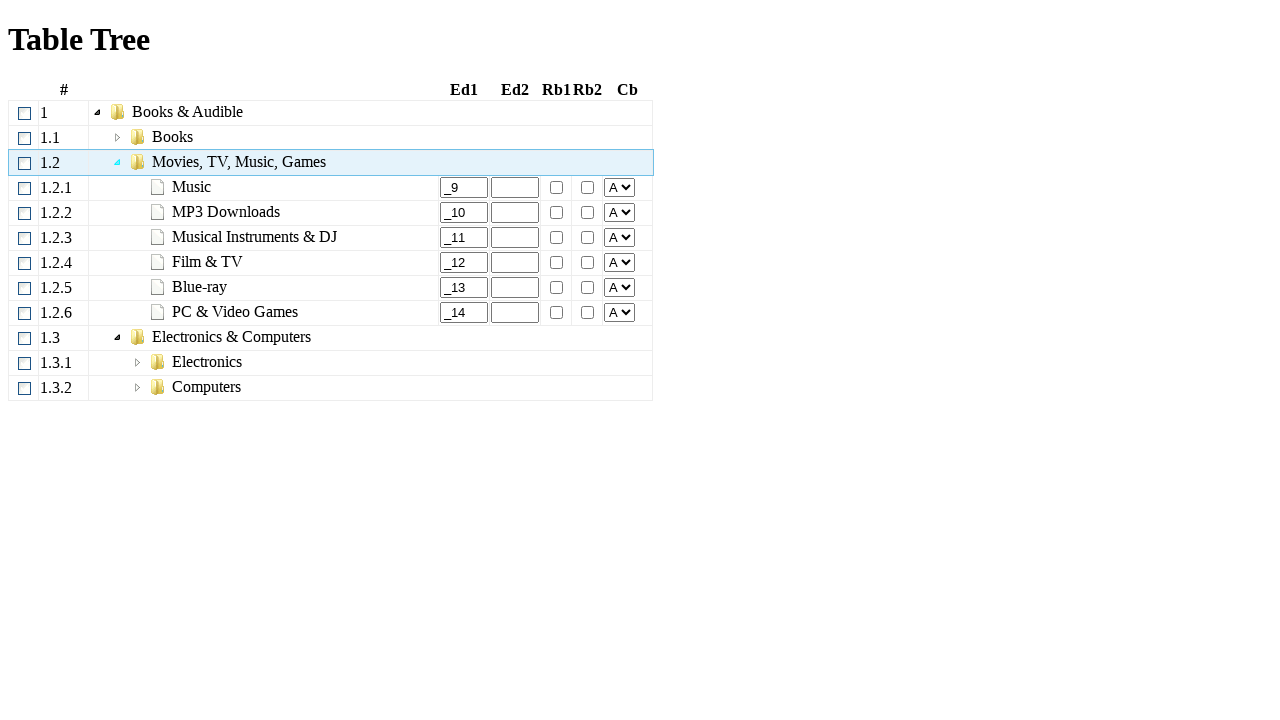

Right-clicked on item to open context menu at (226, 213) on xpath=//*[@id="tree"]/tbody/tr[5]/td[3]/span/span[3]
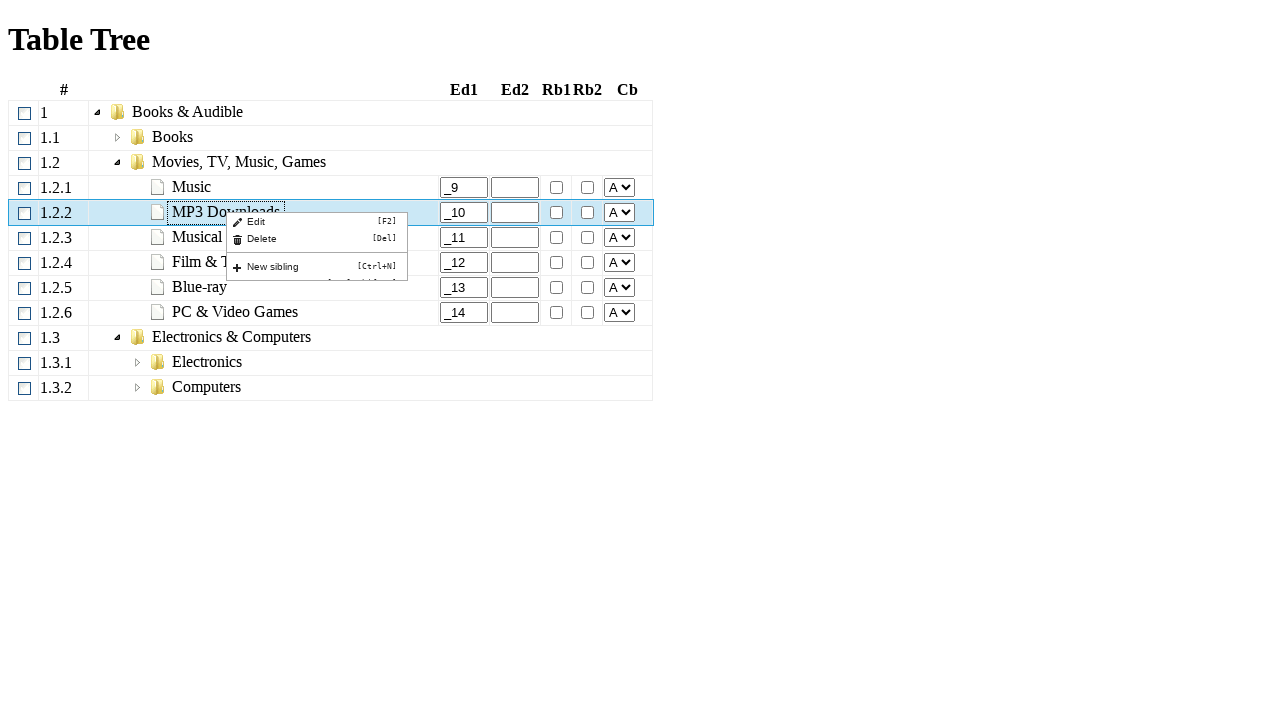

Waited for context menu to appear
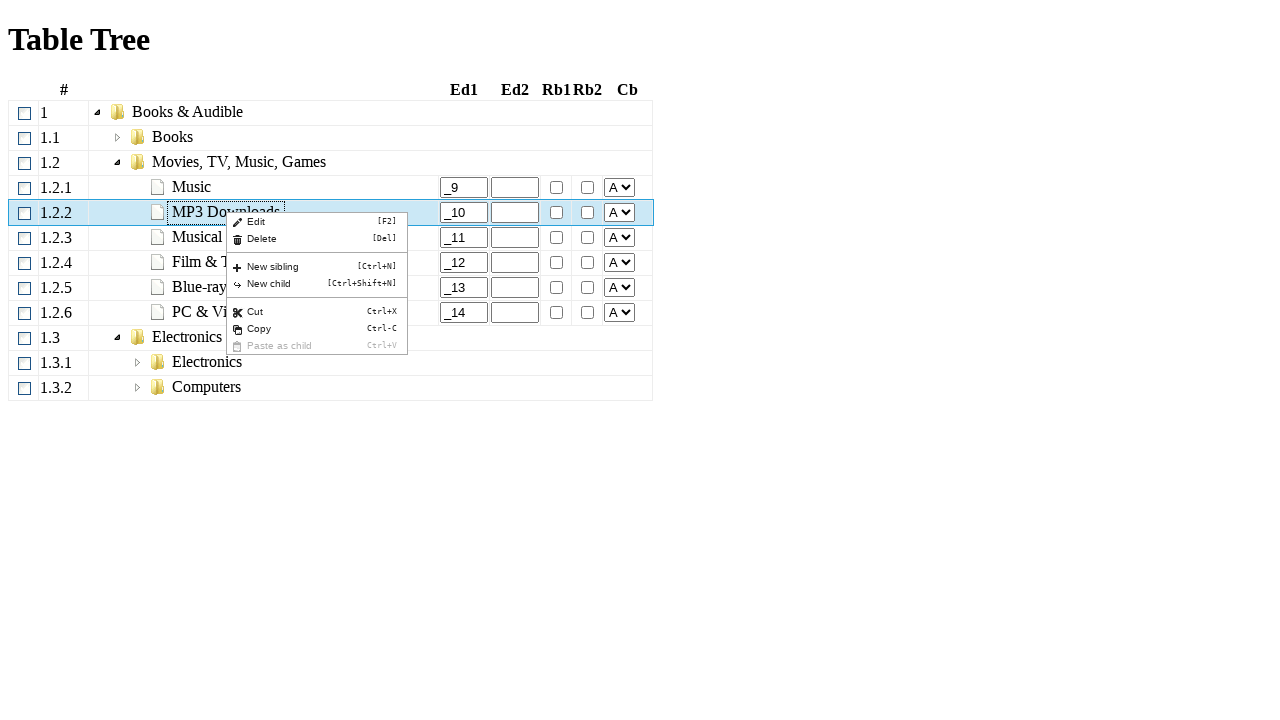

Clicked delete option from context menu at (317, 238) on #ui-id-3
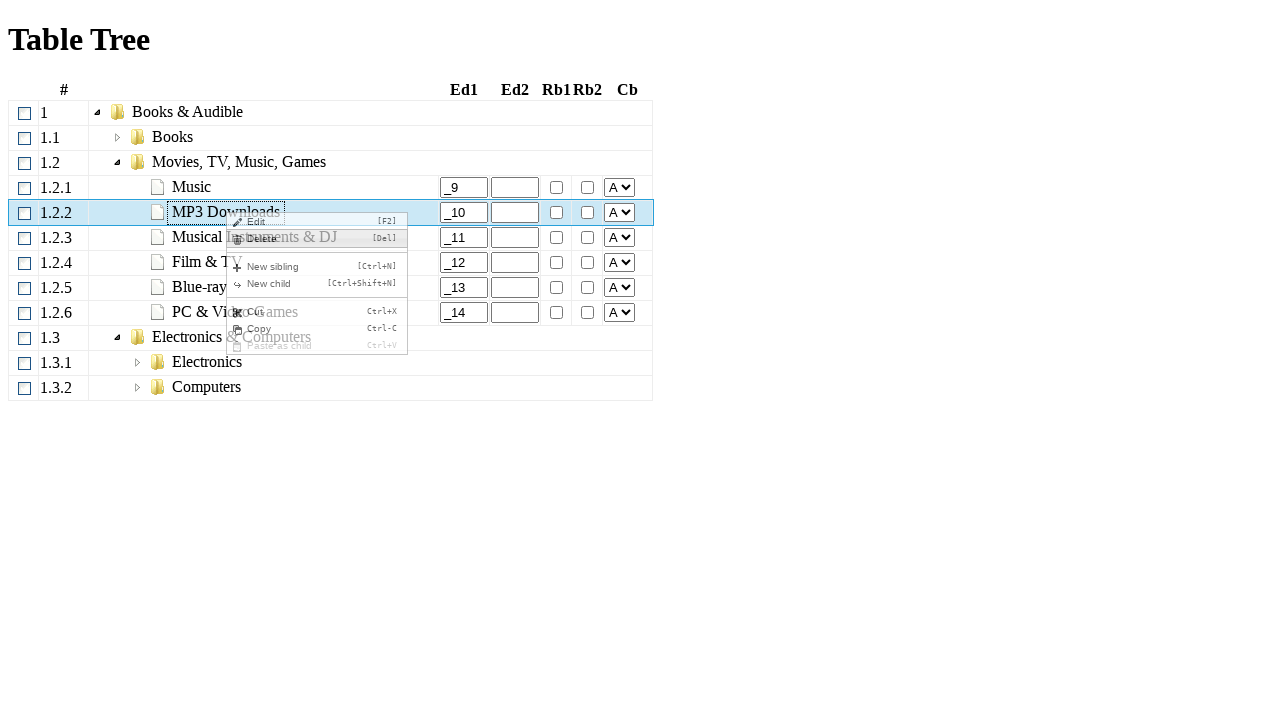

Waited for deletion to complete
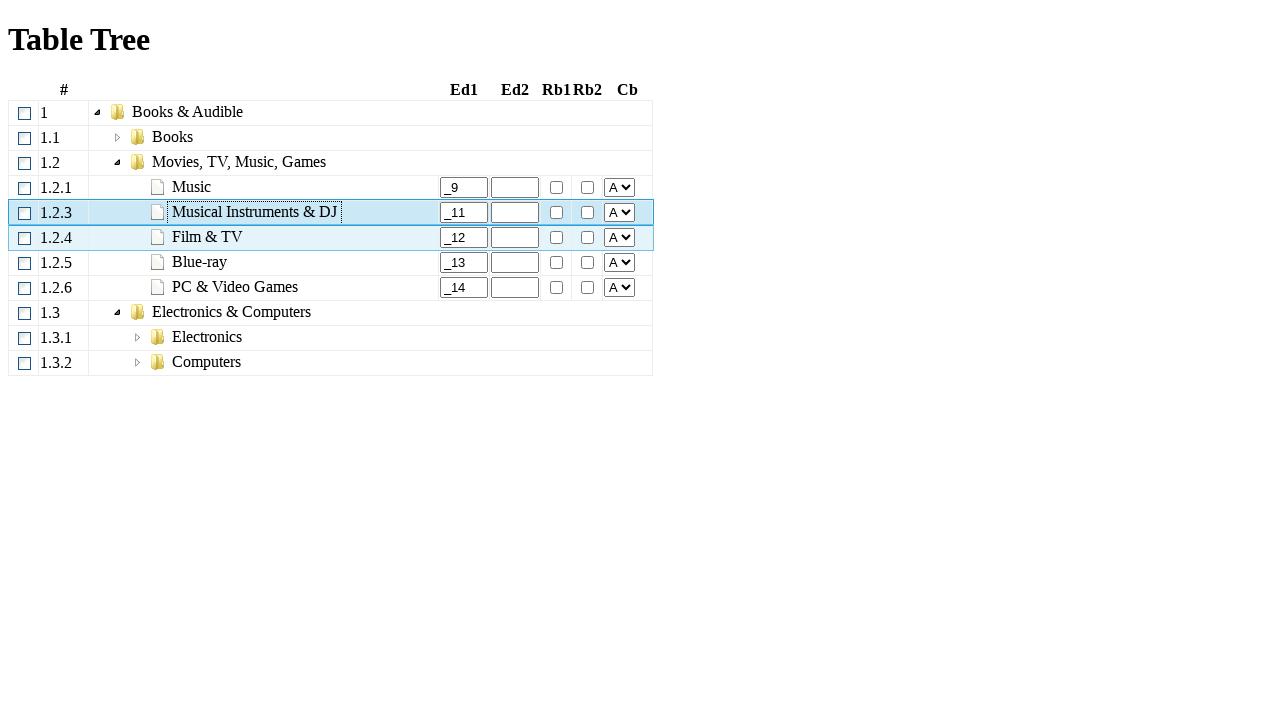

Located item at original position to verify deletion
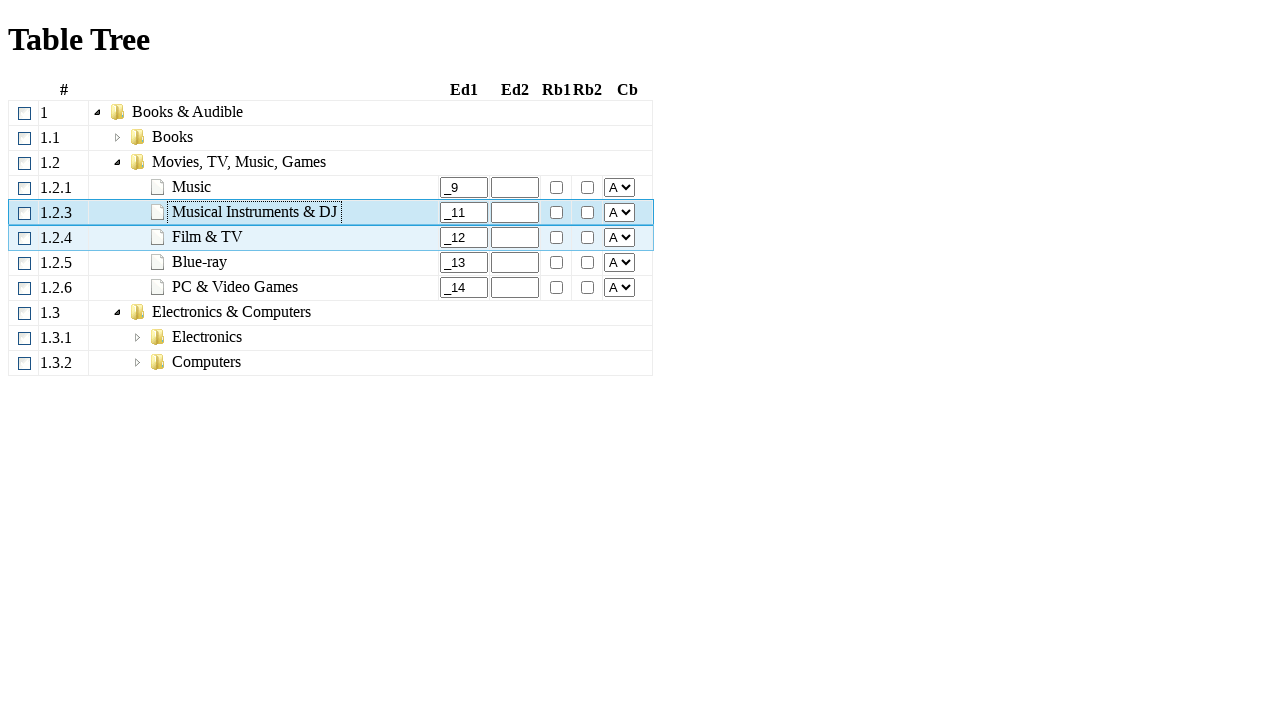

Retrieved current item text at position: 'Musical Instruments & DJ'
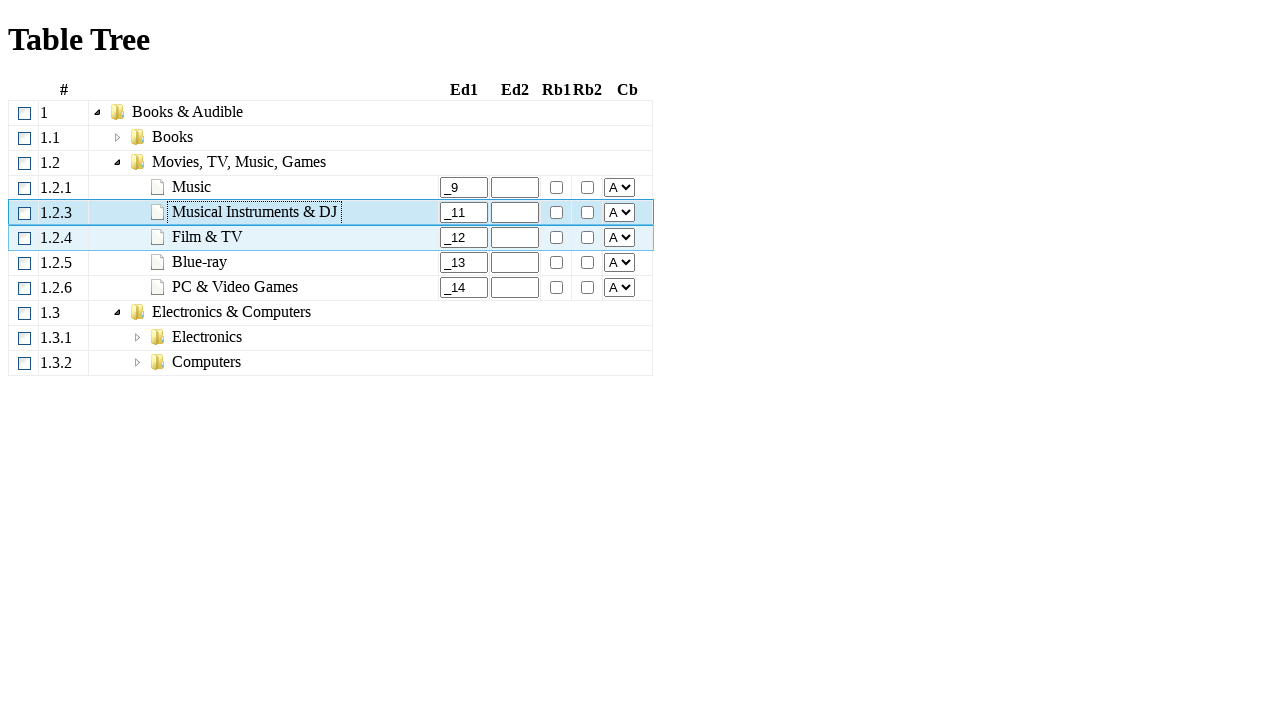

Assertion passed: Item was successfully deleted
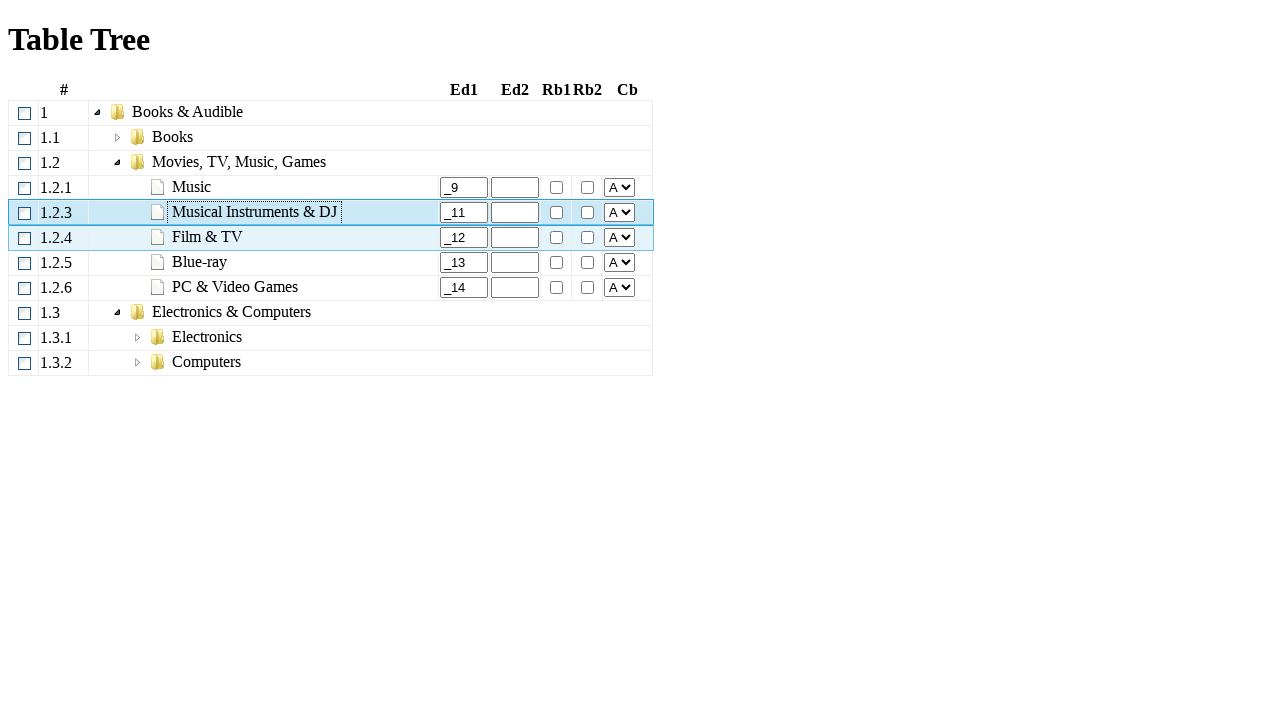

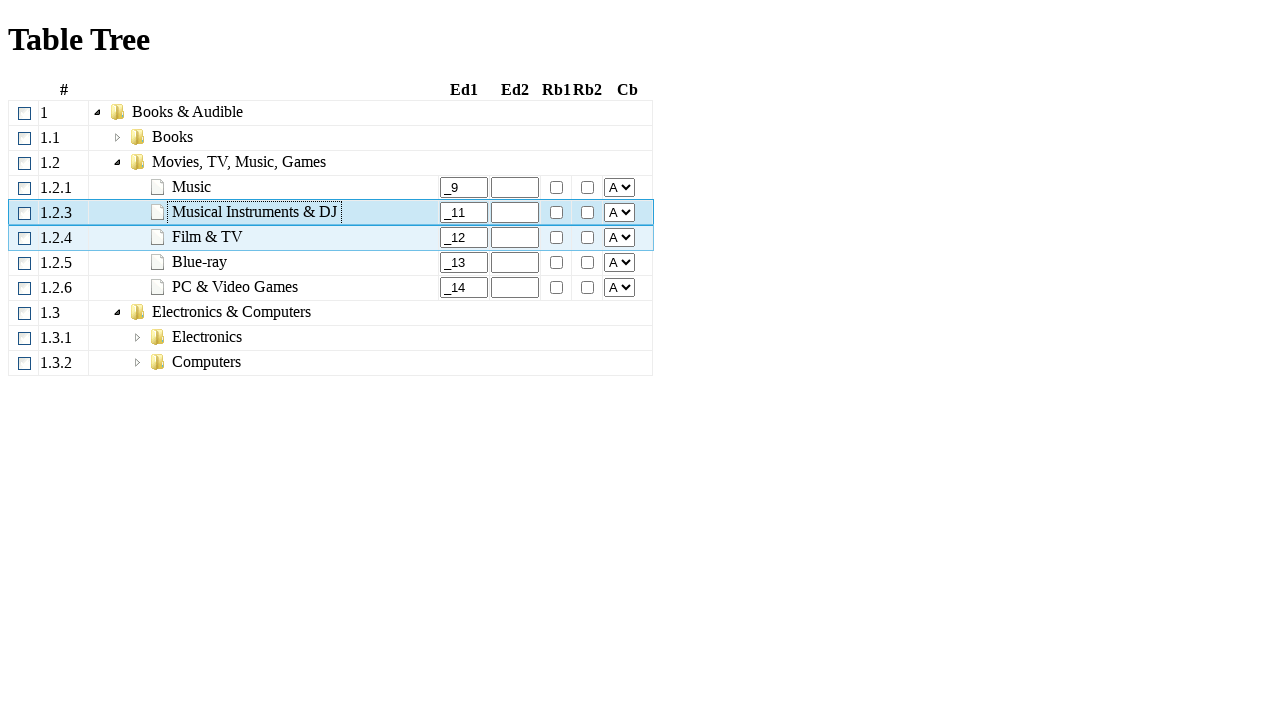